Tests a practice form by checking a checkbox, selecting a radio button, choosing a gender option, filling a password field, submitting the form, and navigating to the shop page to locate a product card.

Starting URL: https://rahulshettyacademy.com/angularpractice/

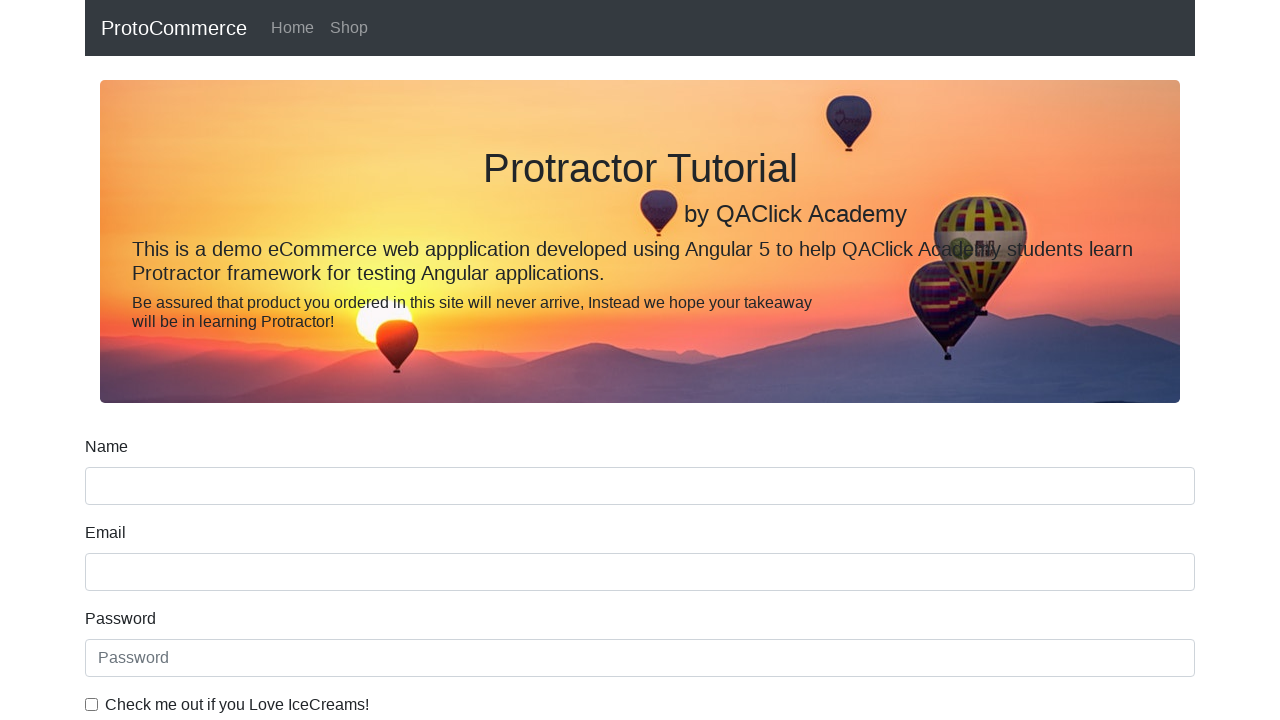

Clicked ice cream checkbox at (92, 704) on internal:label="Check me out if you Love IceCreams!"i
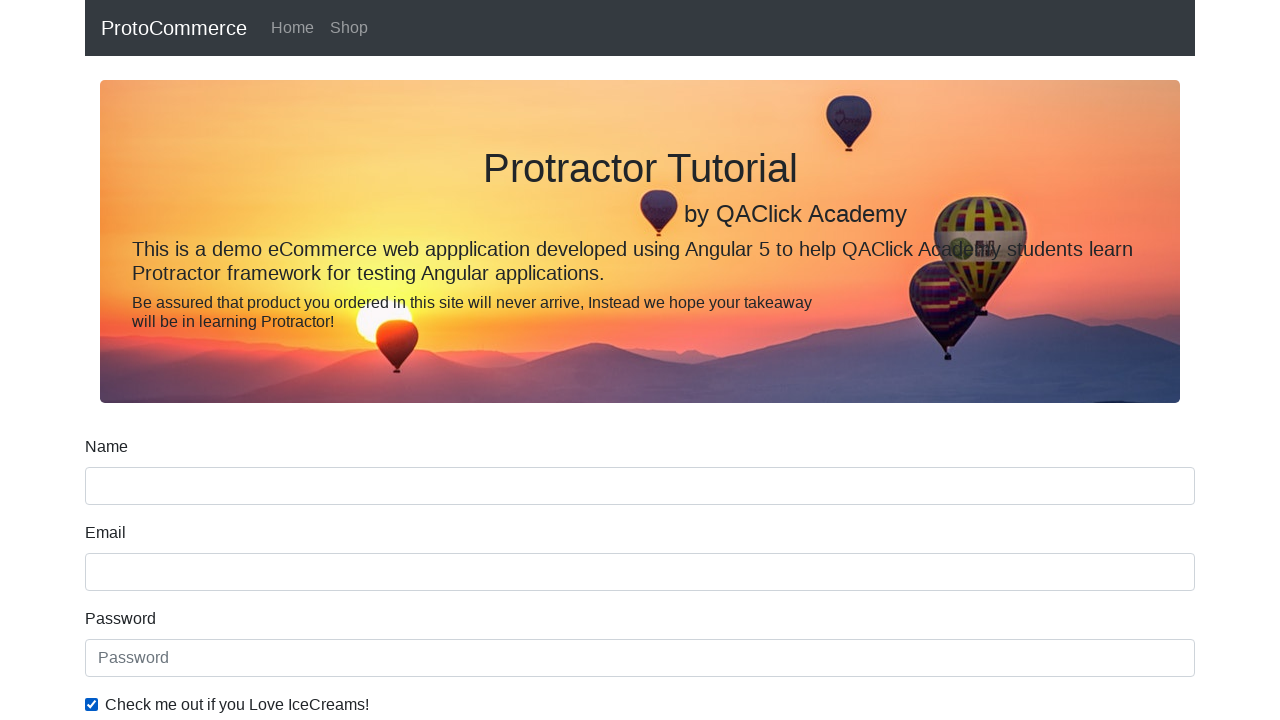

Selected Employed radio button at (326, 360) on internal:label="Employed"i
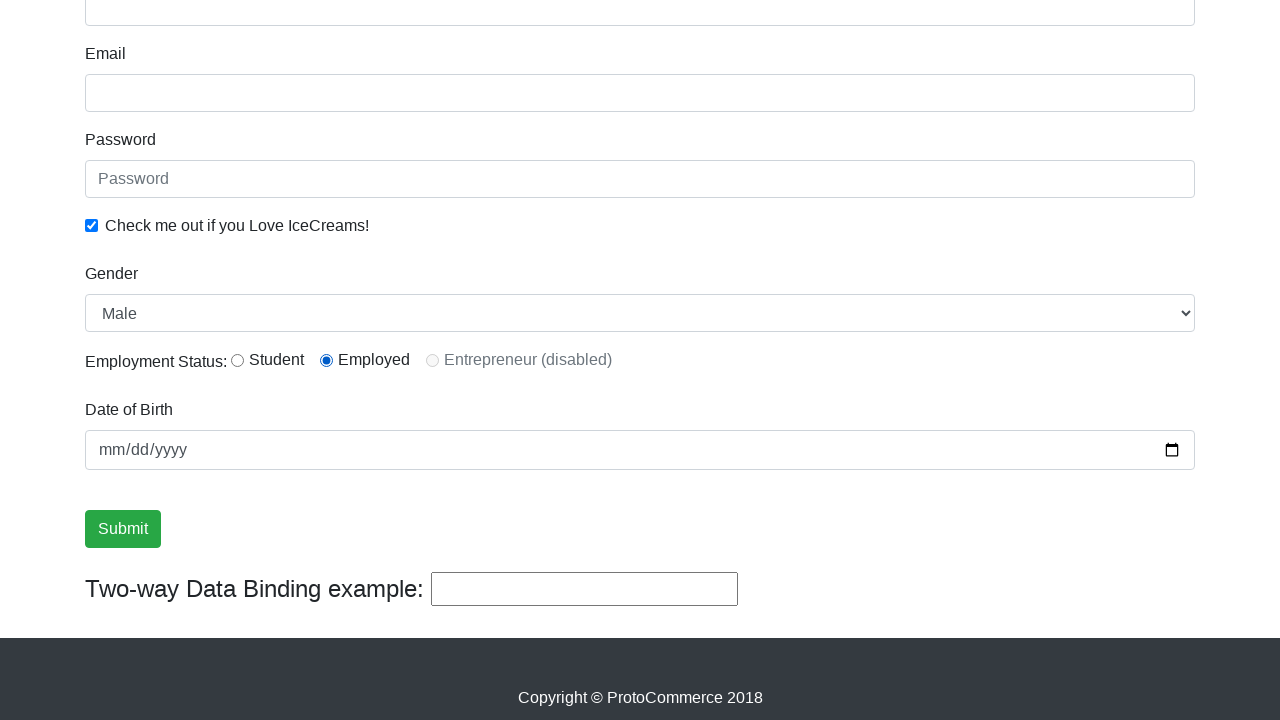

Selected Female from Gender dropdown on internal:label="Gender"i
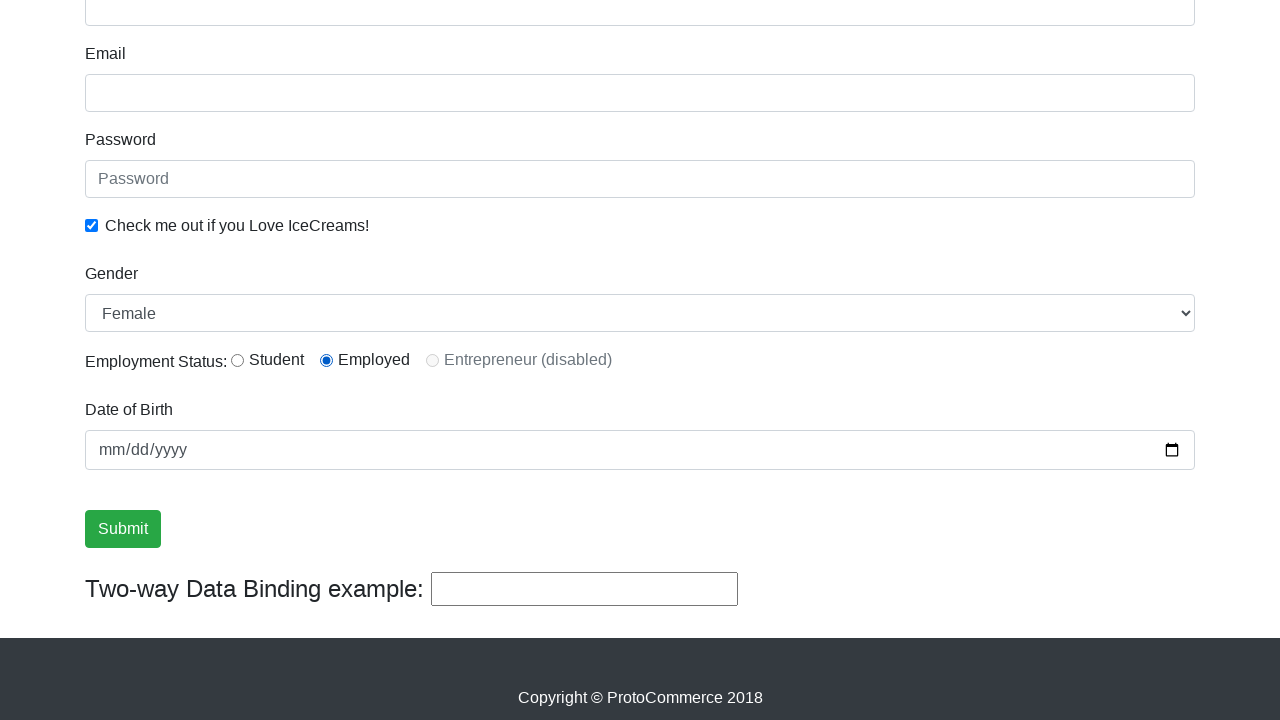

Filled password field with 'abc123' on internal:attr=[placeholder="Password"i]
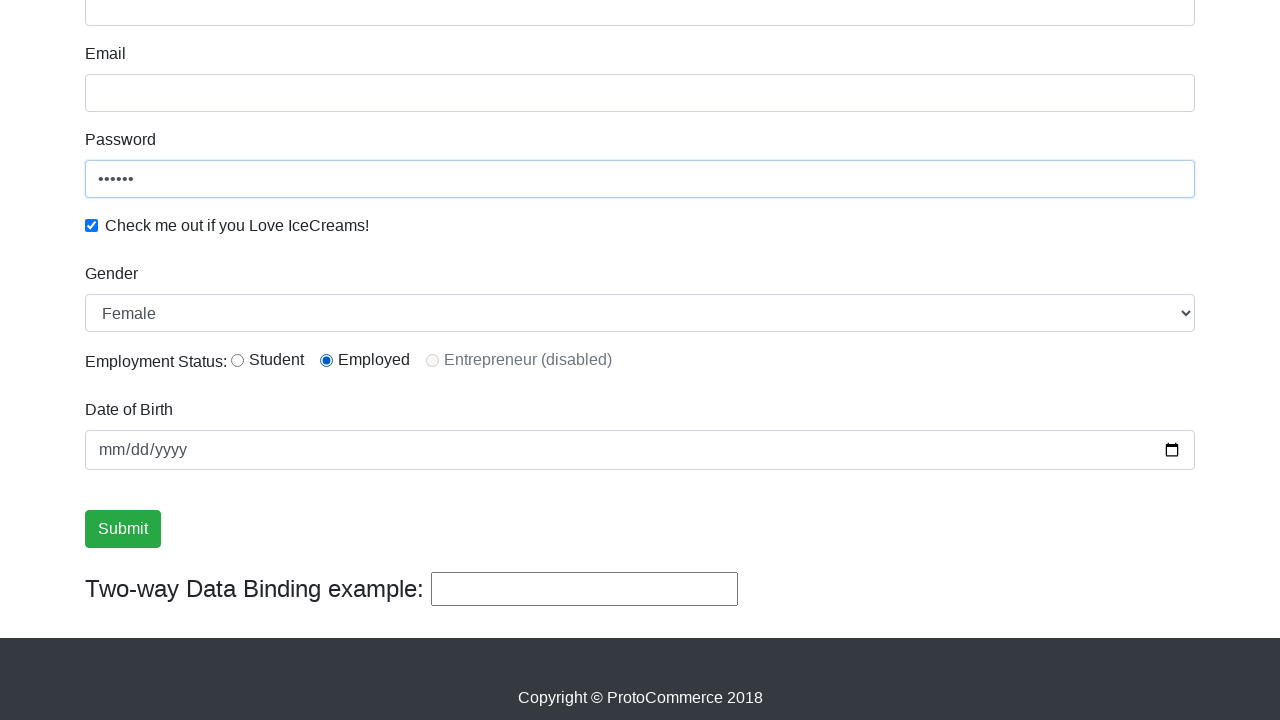

Clicked Submit button to submit the form at (123, 529) on internal:role=button[name="Submit"i]
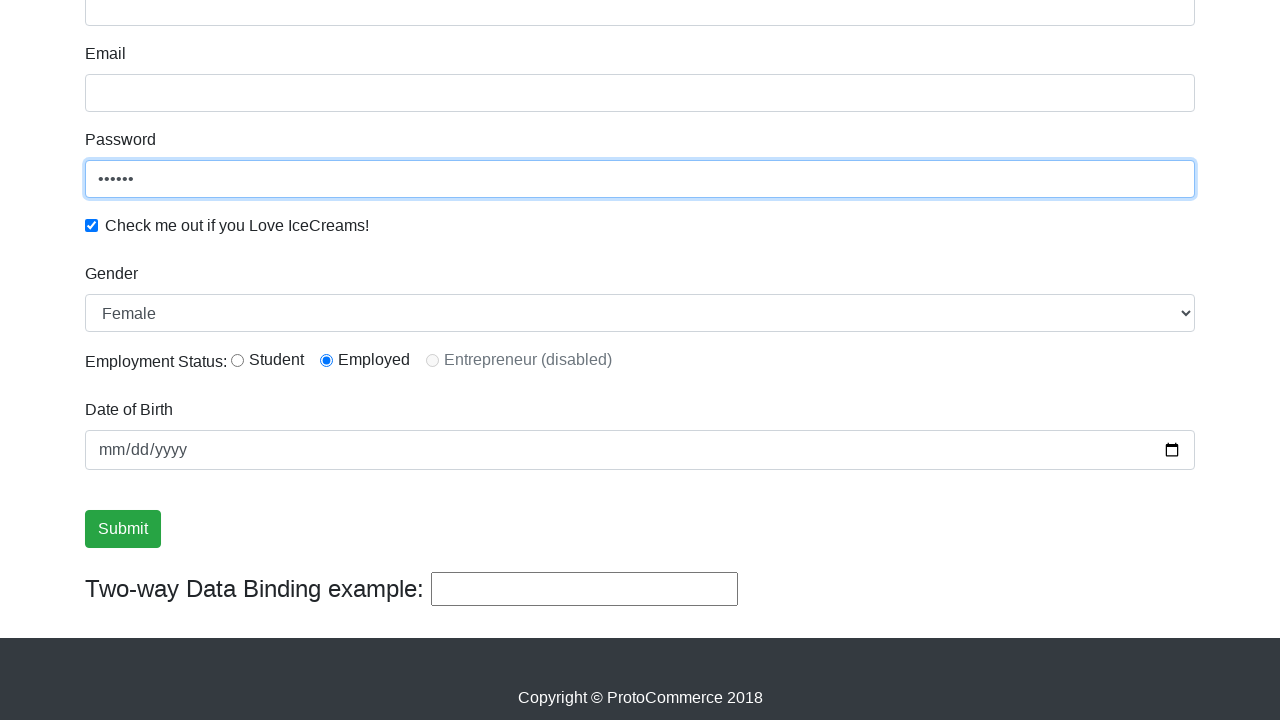

Verified success message is visible
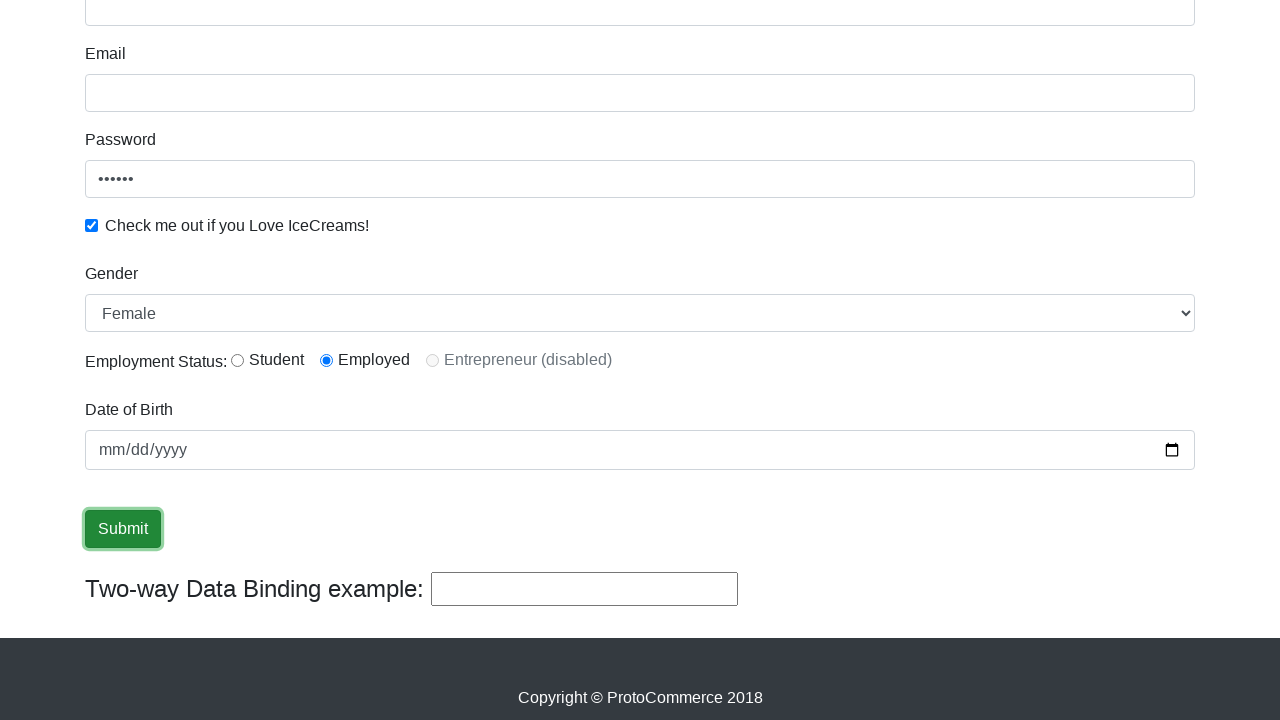

Clicked Shop link to navigate to shop page at (349, 28) on internal:role=link[name="Shop"i]
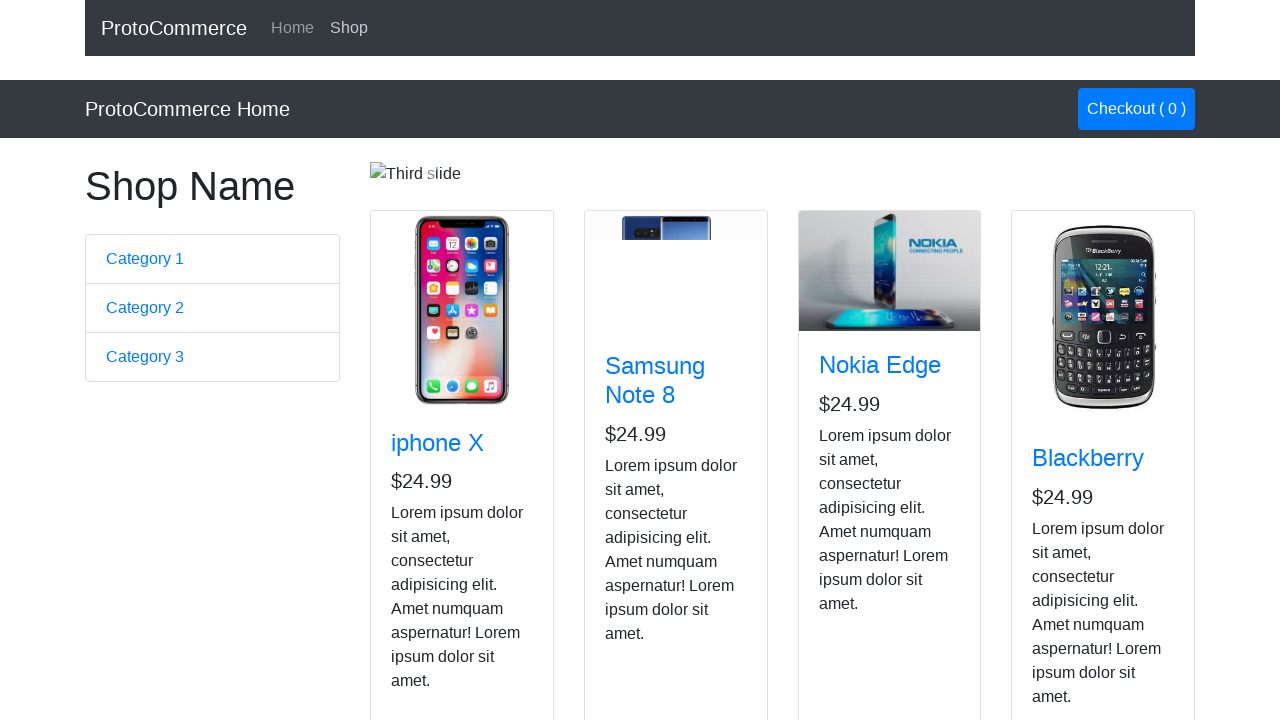

Located Nokia Edge product card button
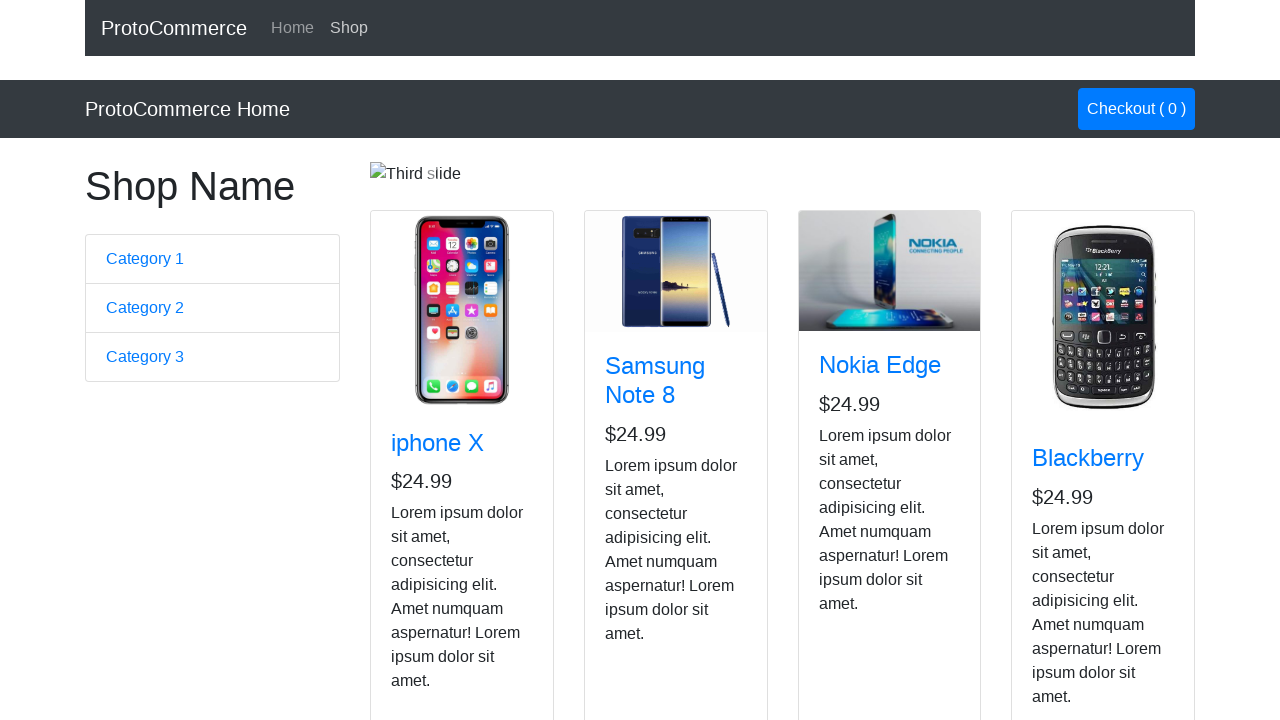

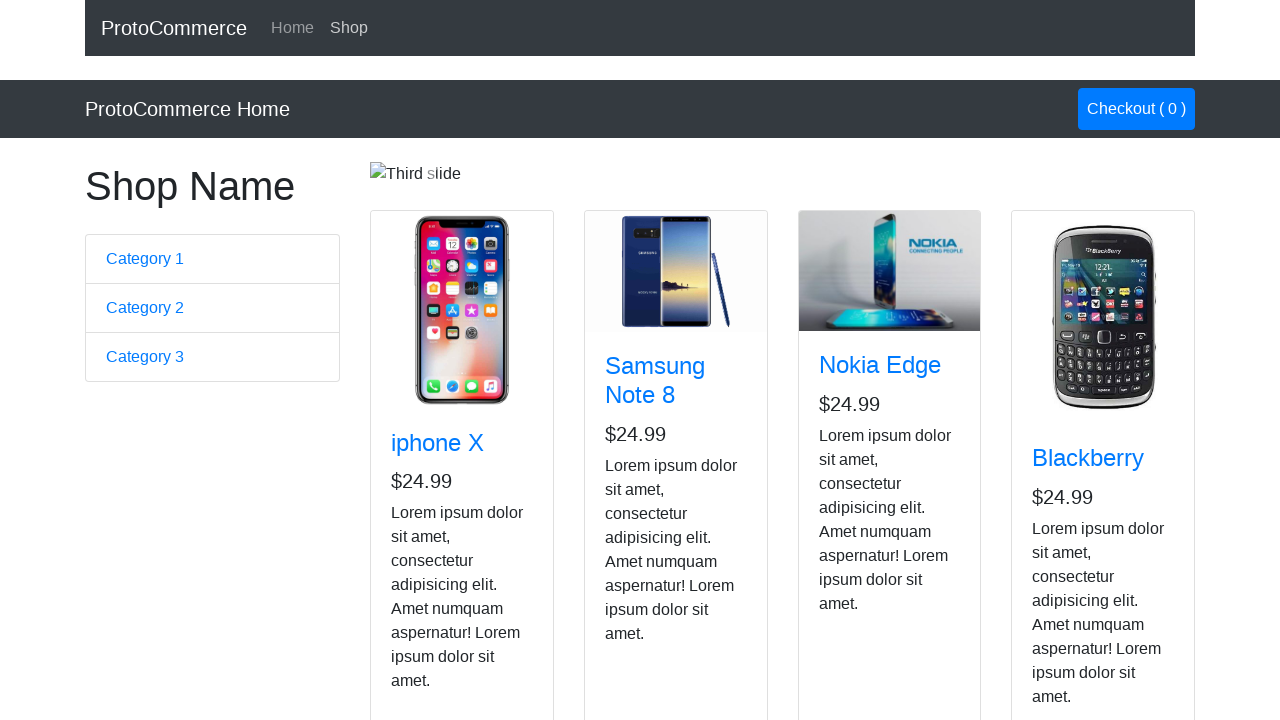